Navigates to MakeMyTrip travel booking website

Starting URL: https://www.makemytrip.com/

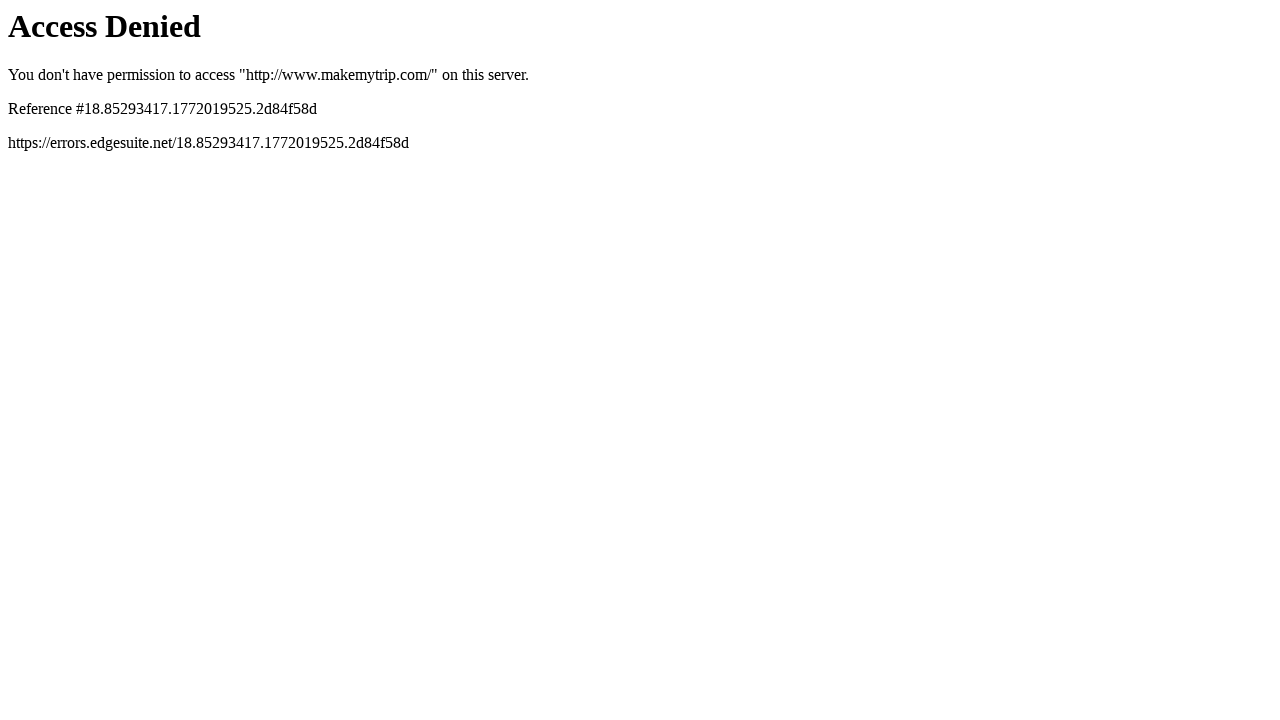

Navigated to MakeMyTrip travel booking website
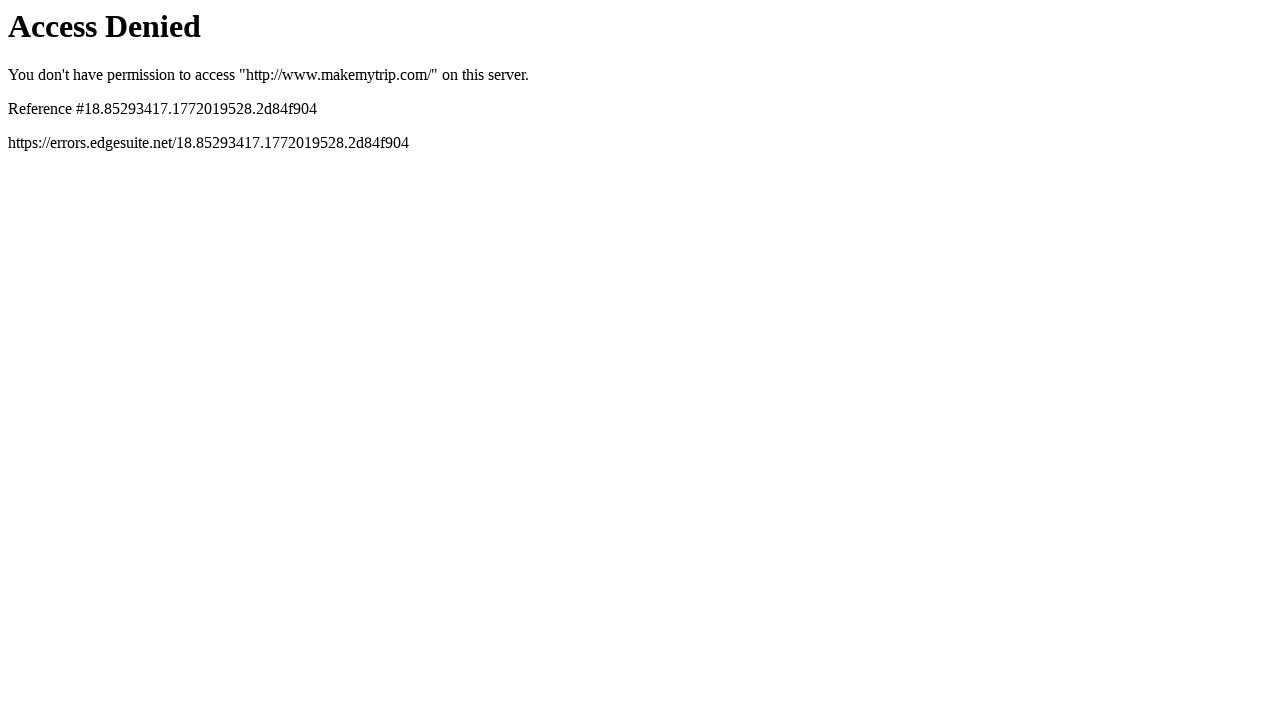

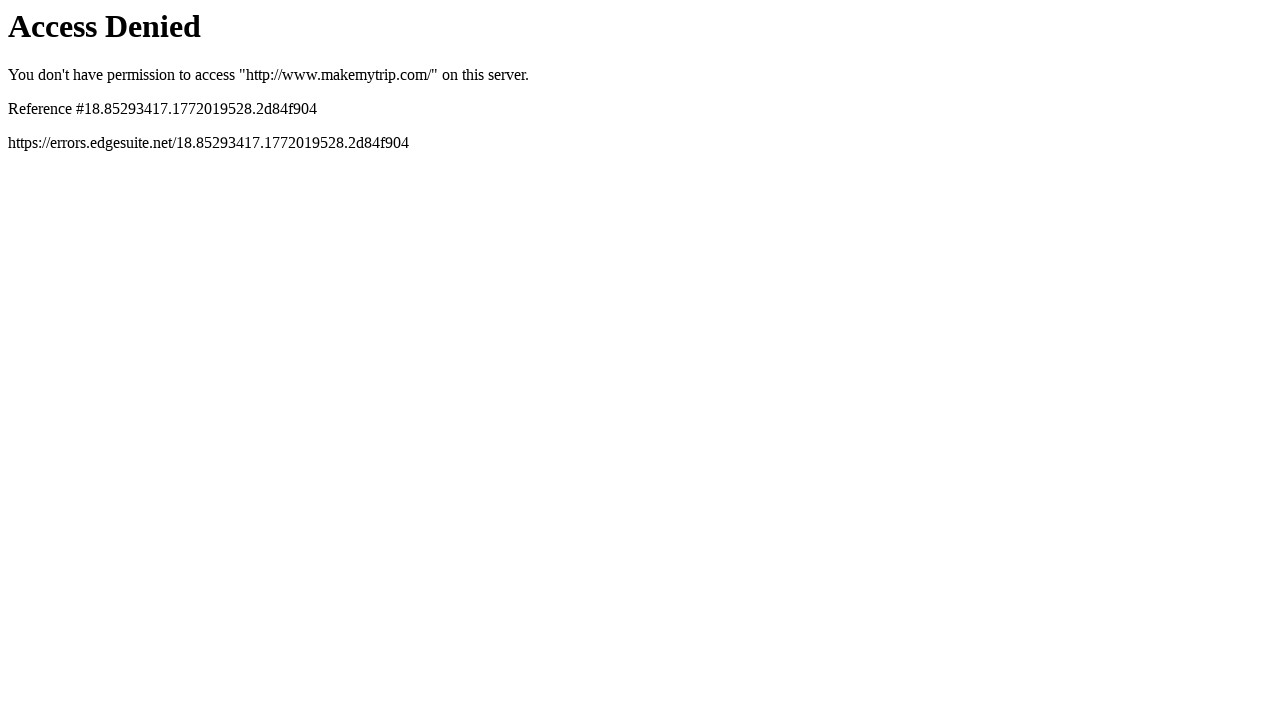